Tests the NiceHash profitability calculator page by clicking through different time range filter buttons (1D, 1W, 1M) and verifying that profitability values are displayed for each selection.

Starting URL: https://www.nicehash.com/profitability-calculator/nvidia-gtx-1650-super

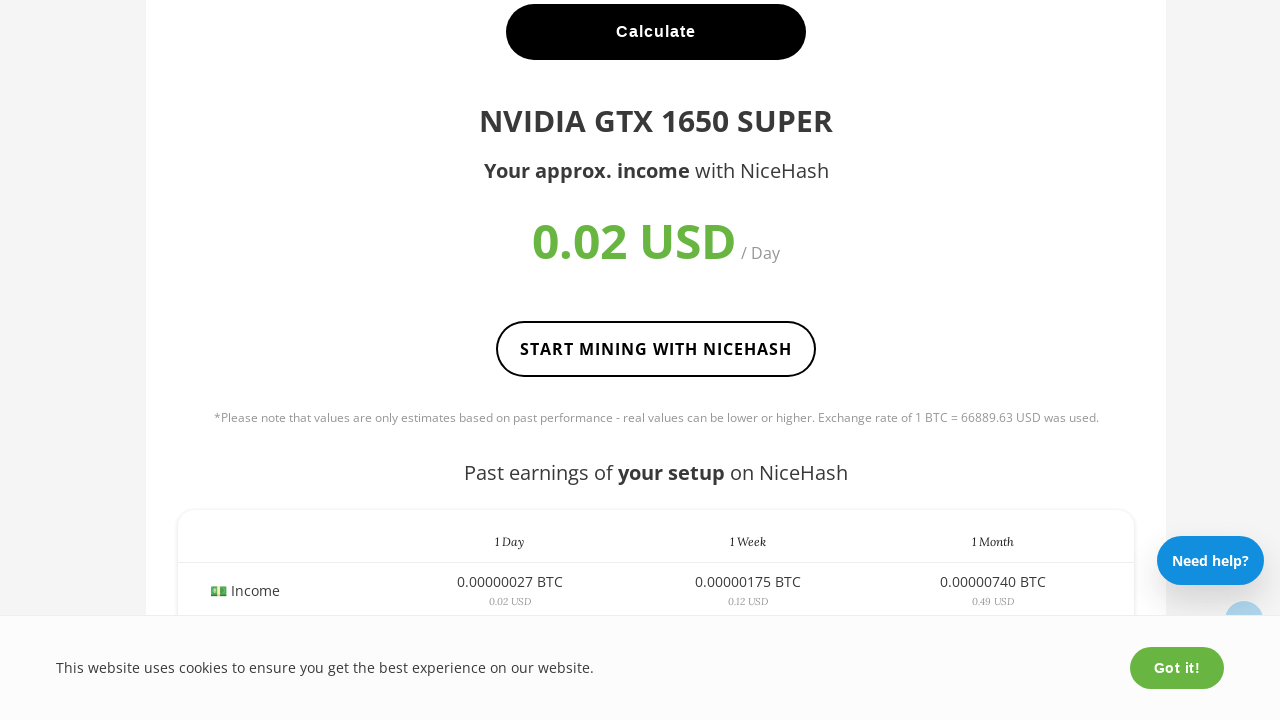

Waited for page to reach networkidle state
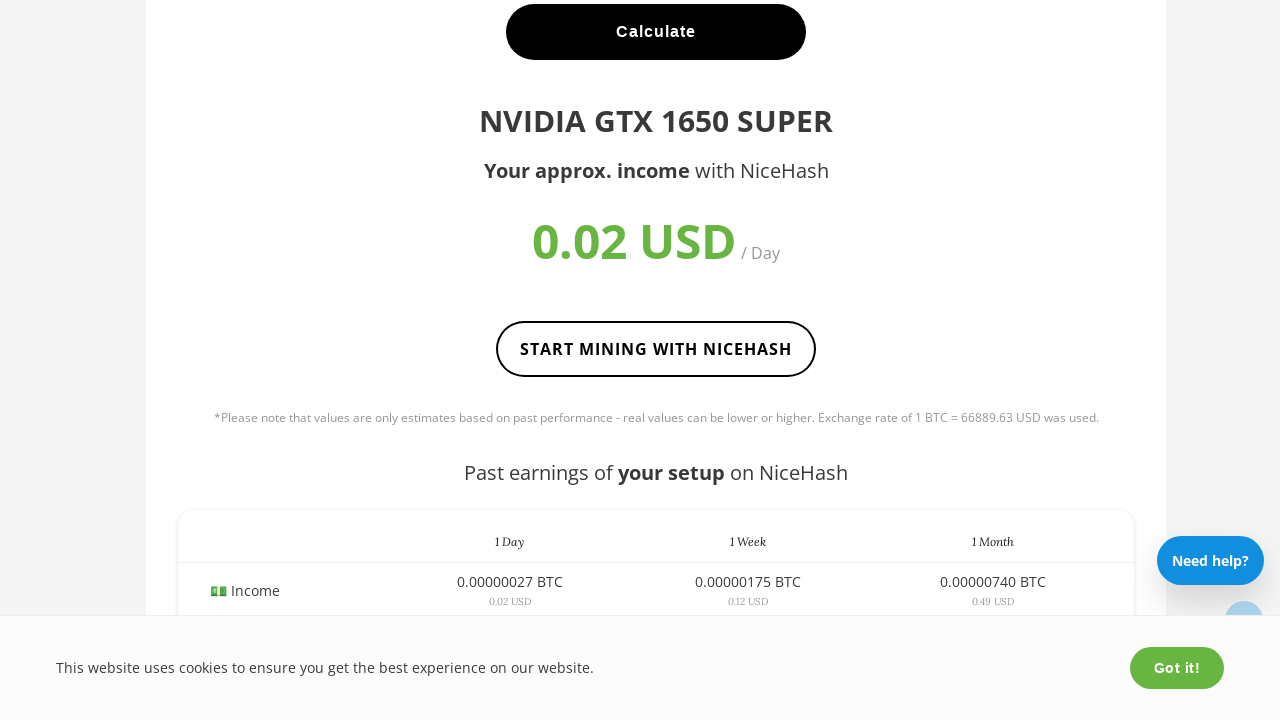

Filter buttons loaded and are available
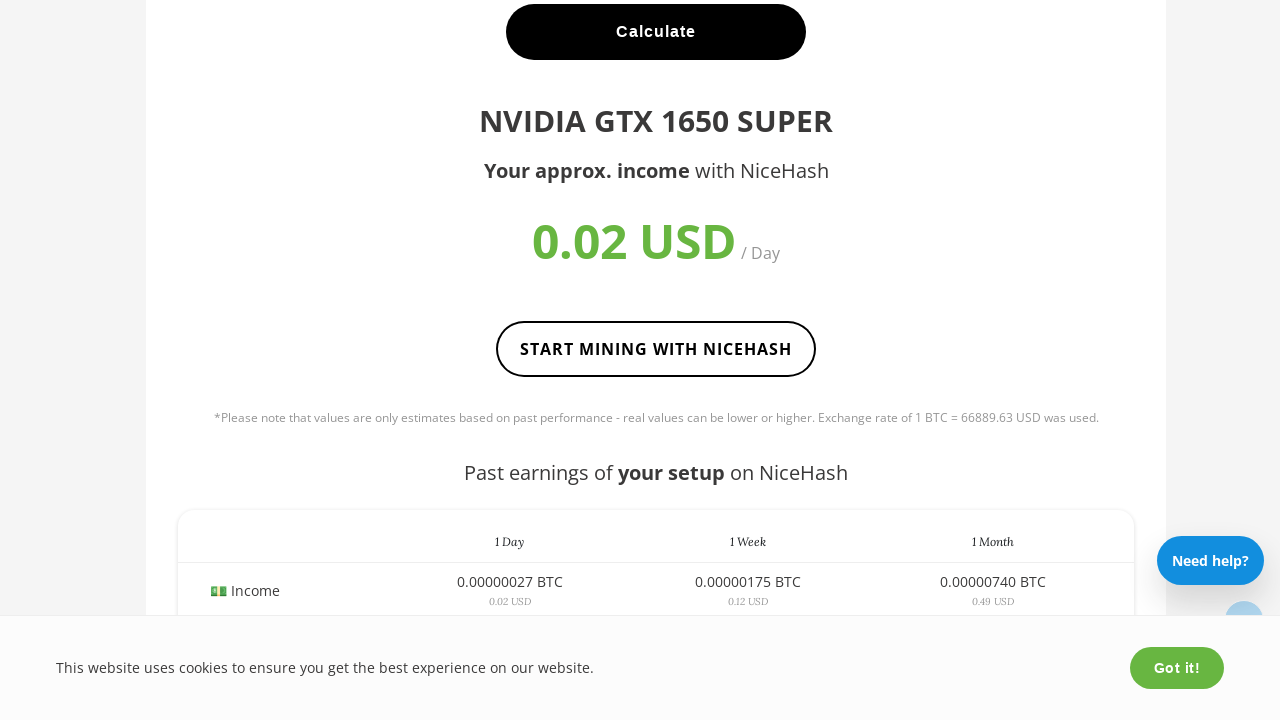

Clicked time range filter button '1D' at (1024, 361) on .filter:has-text('1D')
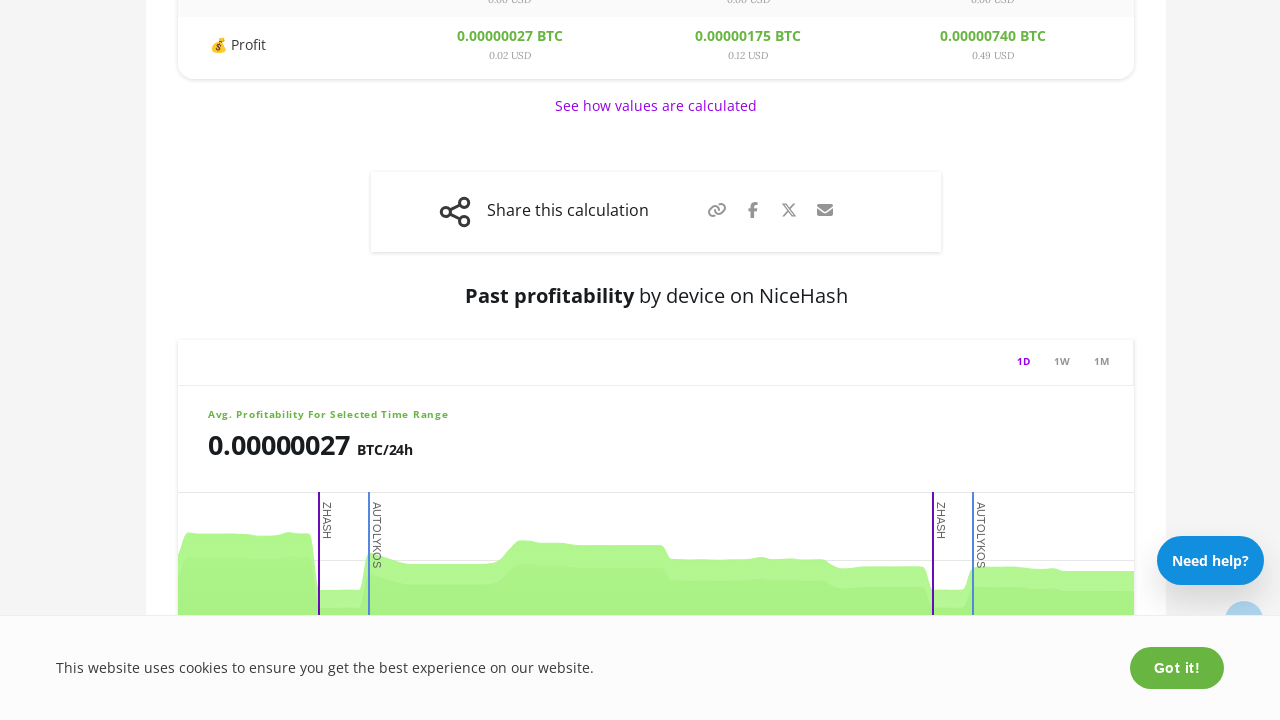

Profitability value displayed for '1D' time range
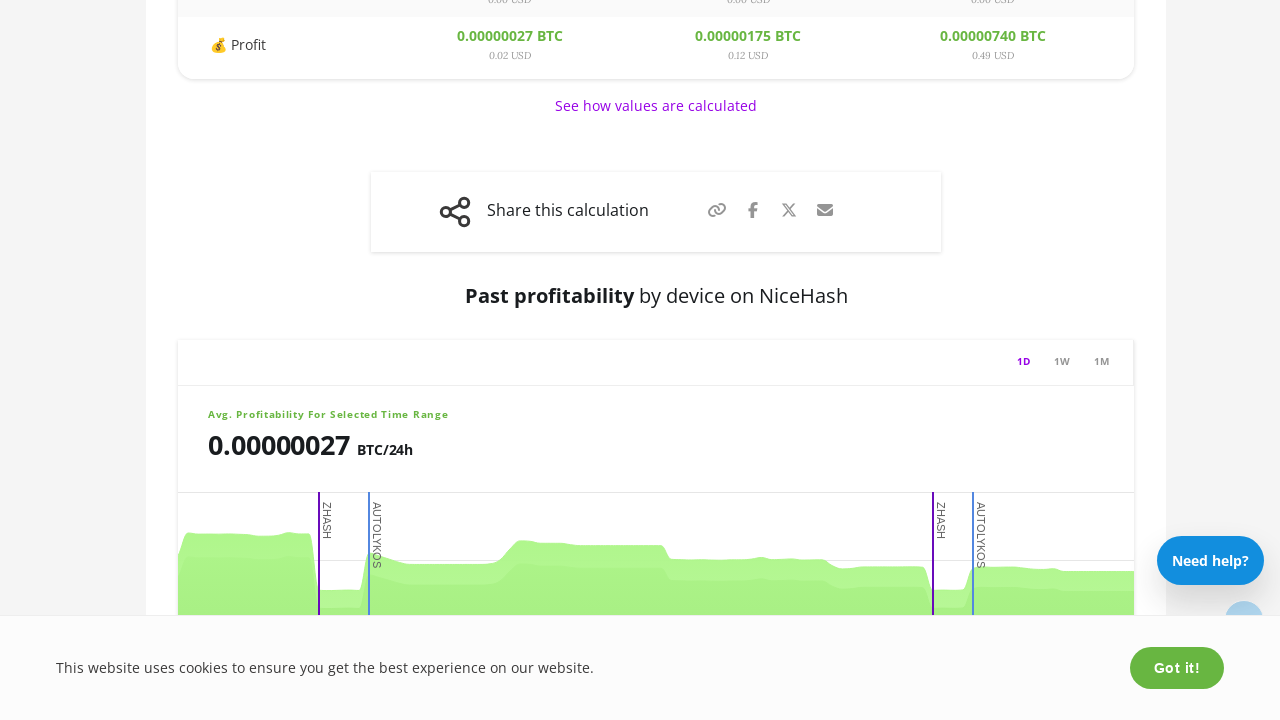

Clicked time range filter button '1W' at (1062, 361) on .filter:has-text('1W')
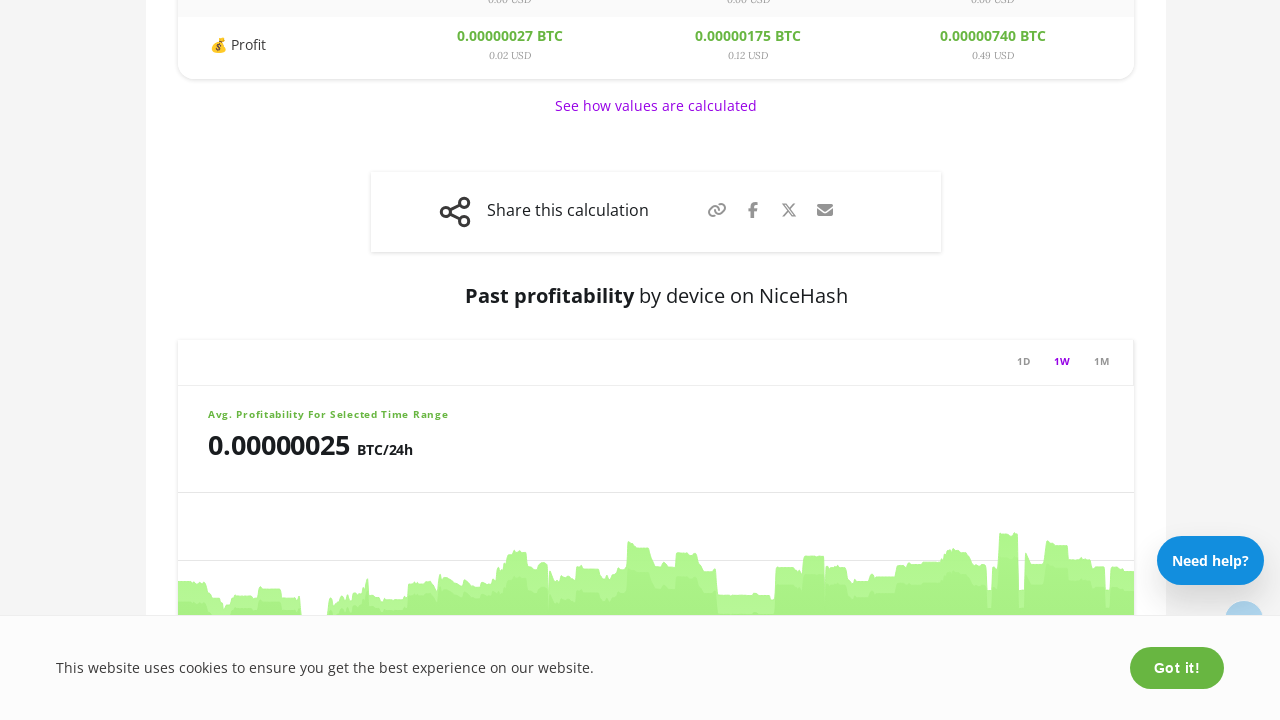

Profitability value displayed for '1W' time range
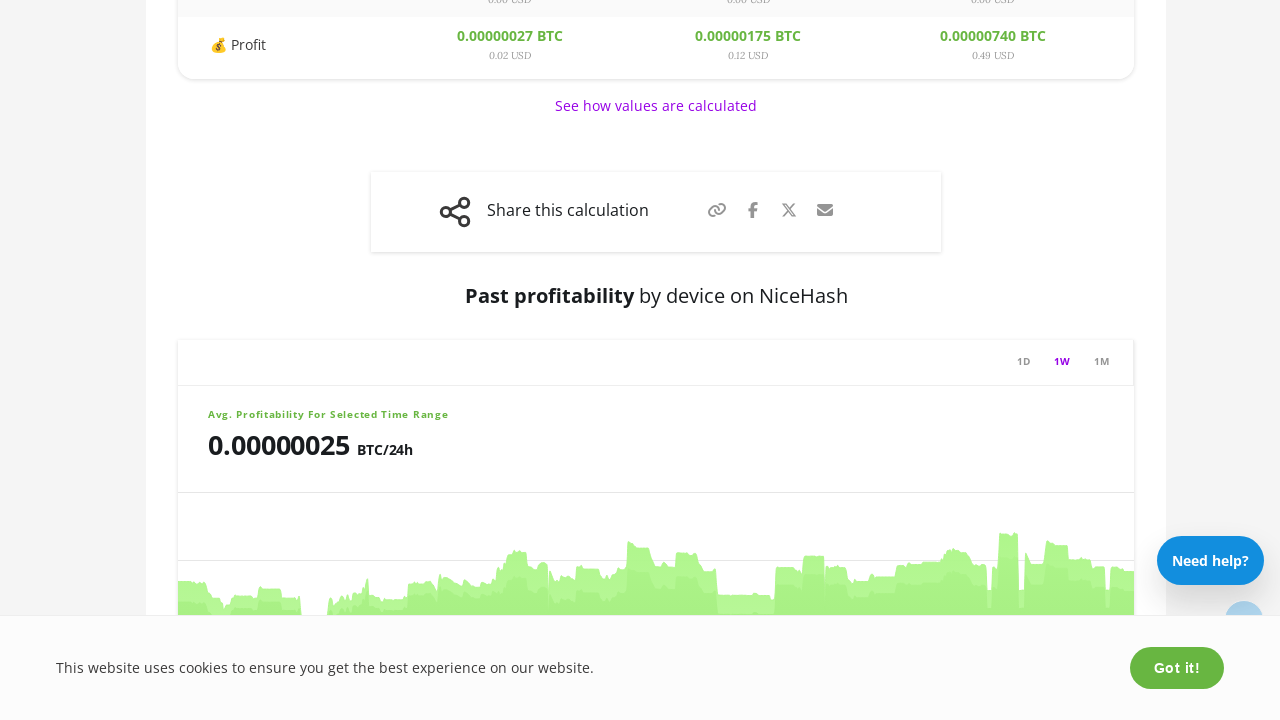

Clicked time range filter button '1M' at (1102, 361) on .filter:has-text('1M')
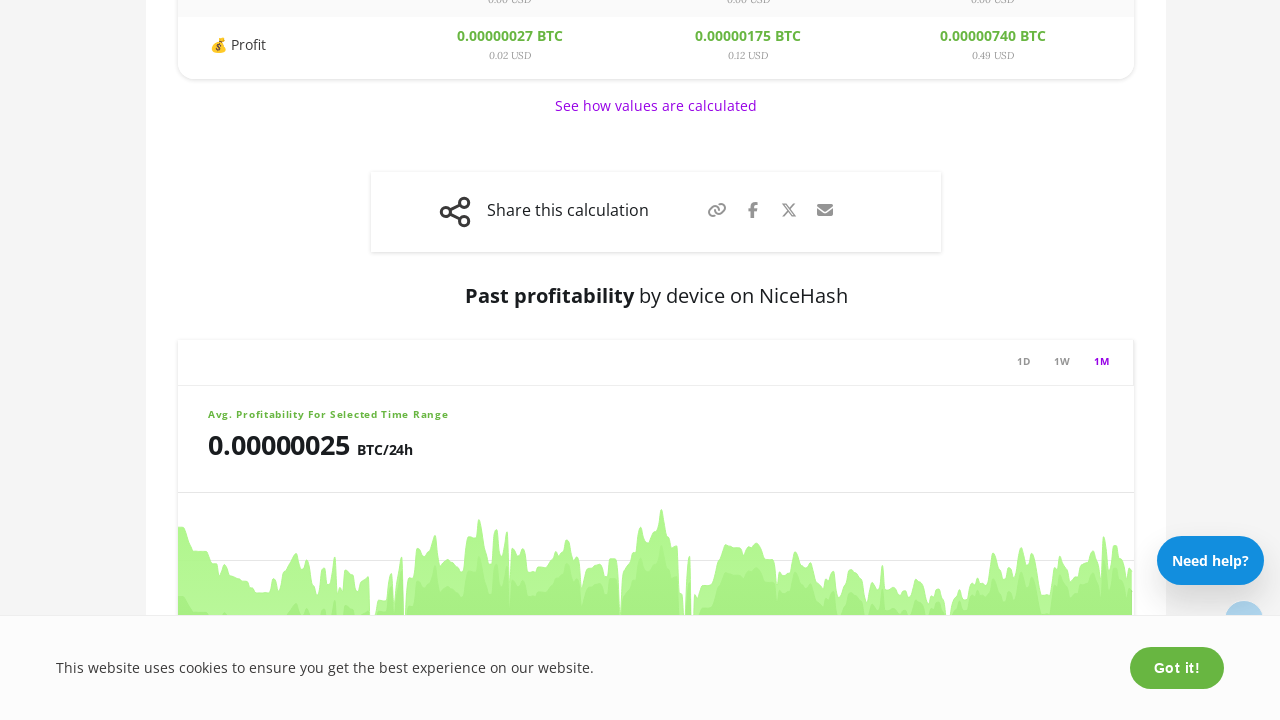

Profitability value displayed for '1M' time range
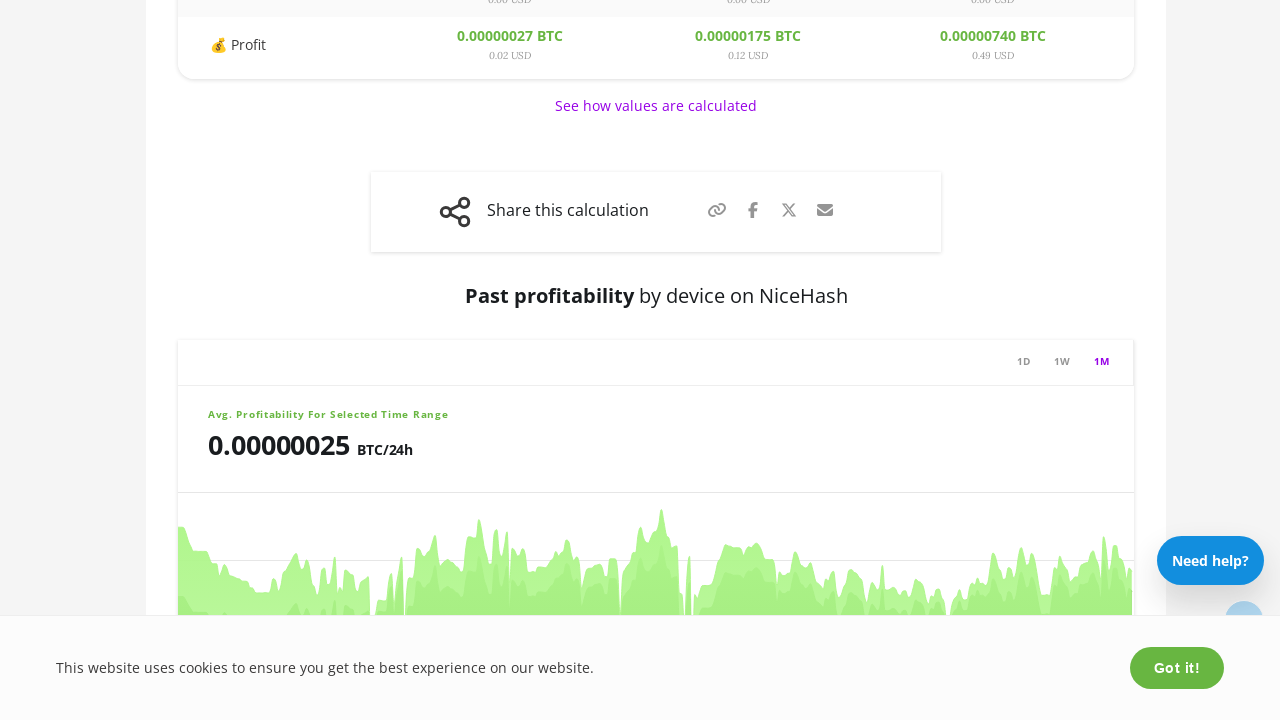

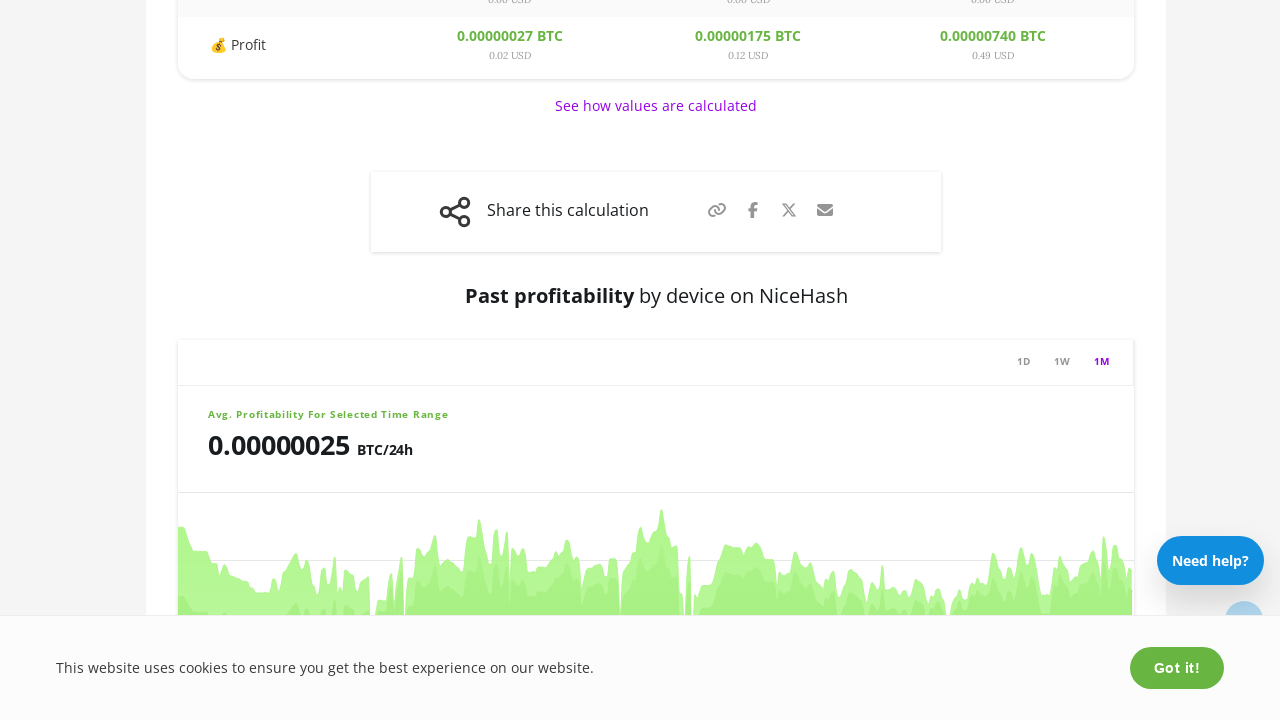